Tests resizing a UI element by dragging the south (bottom) handle to expand height

Starting URL: https://jqueryui.com/resizable/

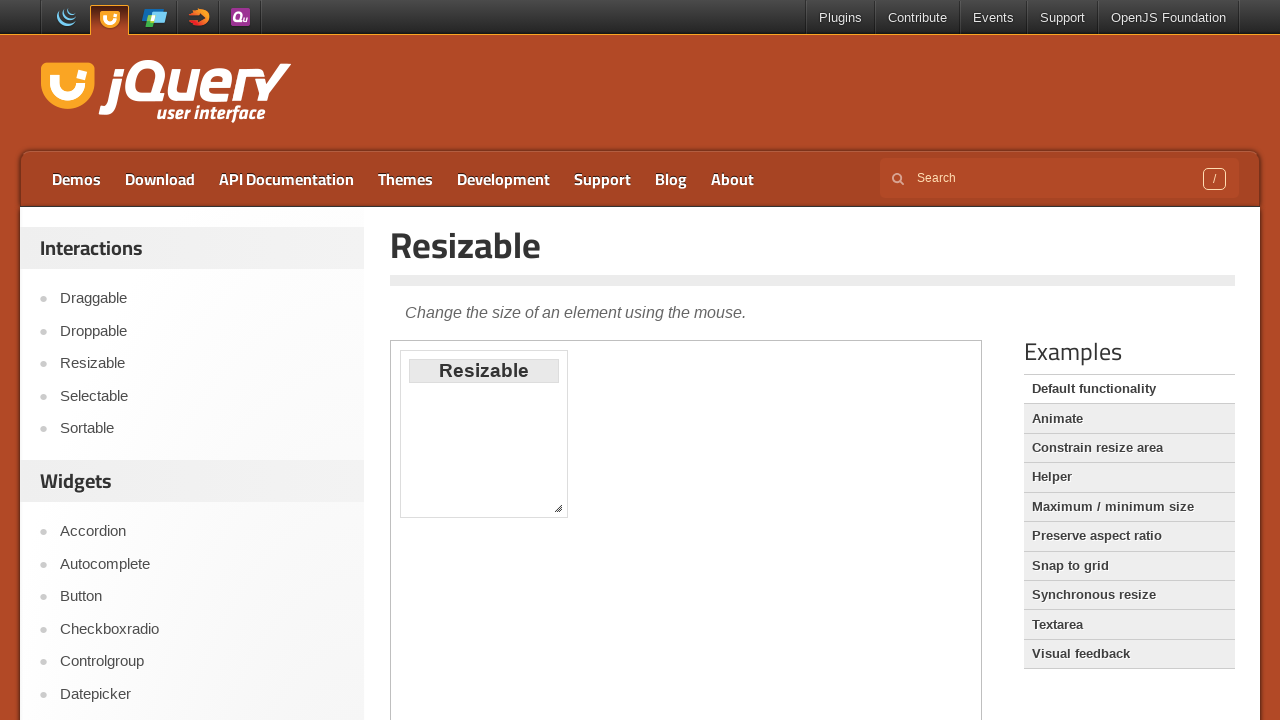

Located the demo iframe
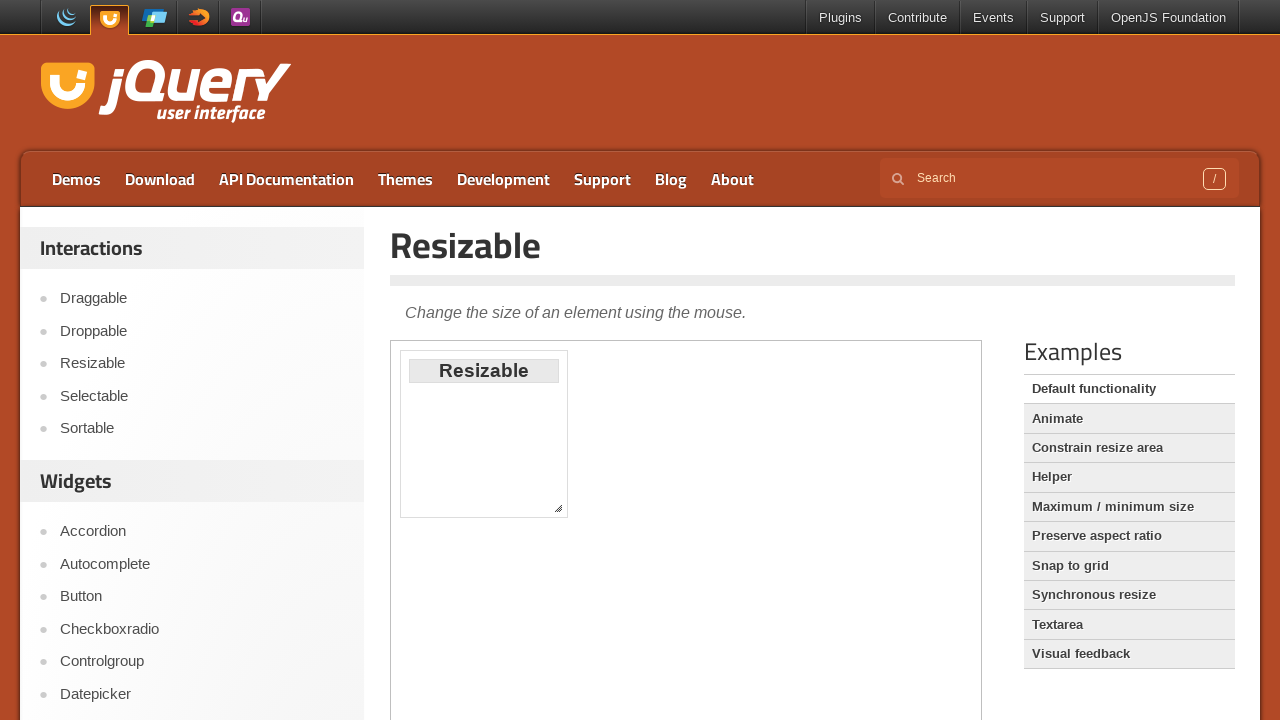

Located the south resize handle
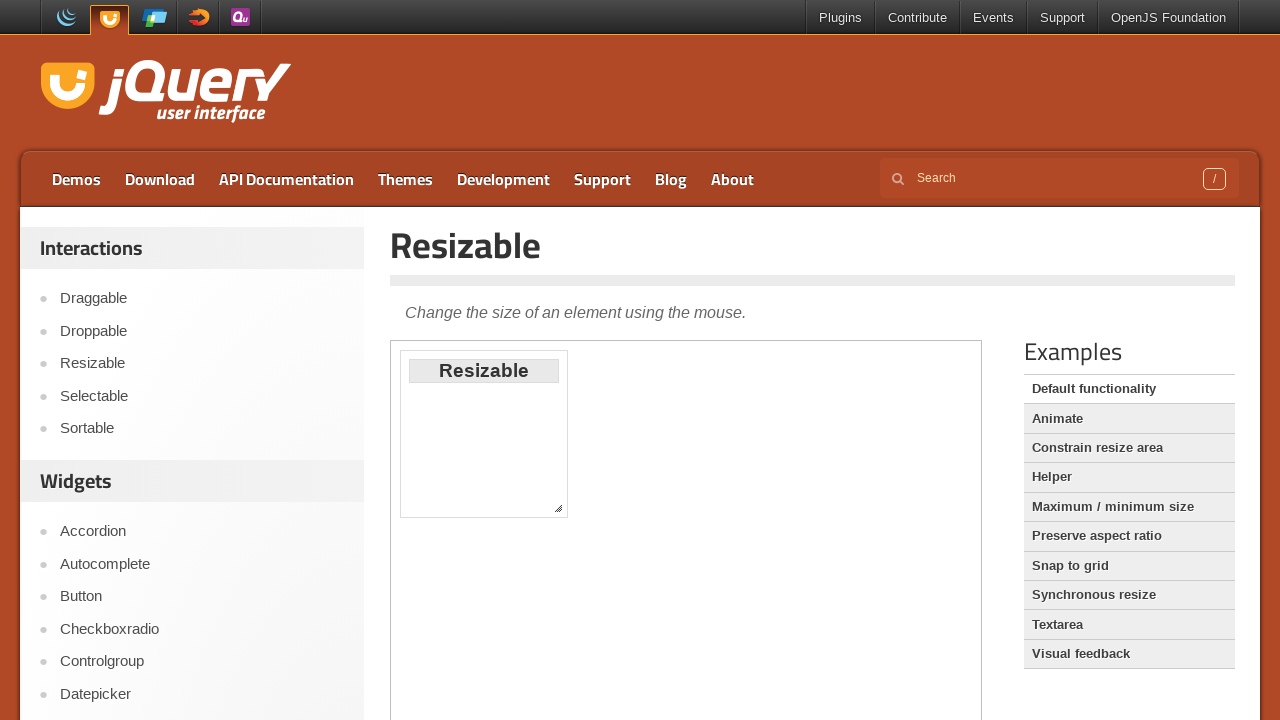

Dragged south handle down 180 pixels to expand element height at (401, 695)
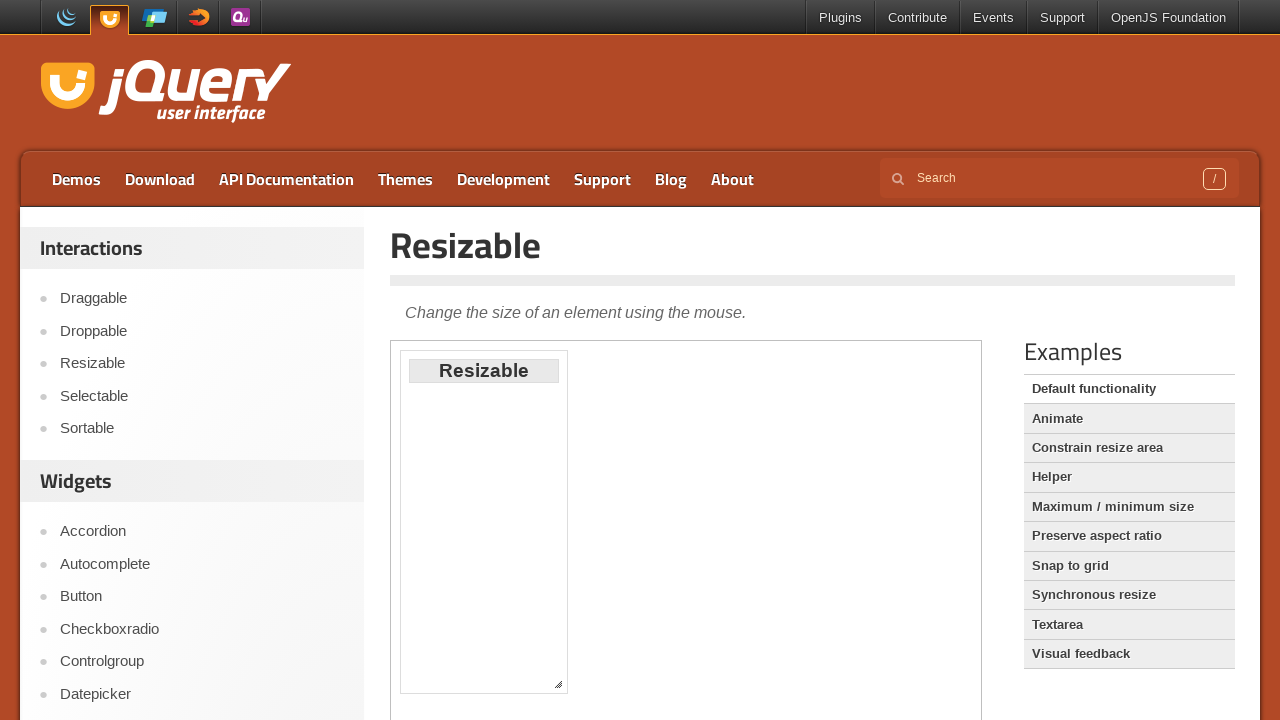

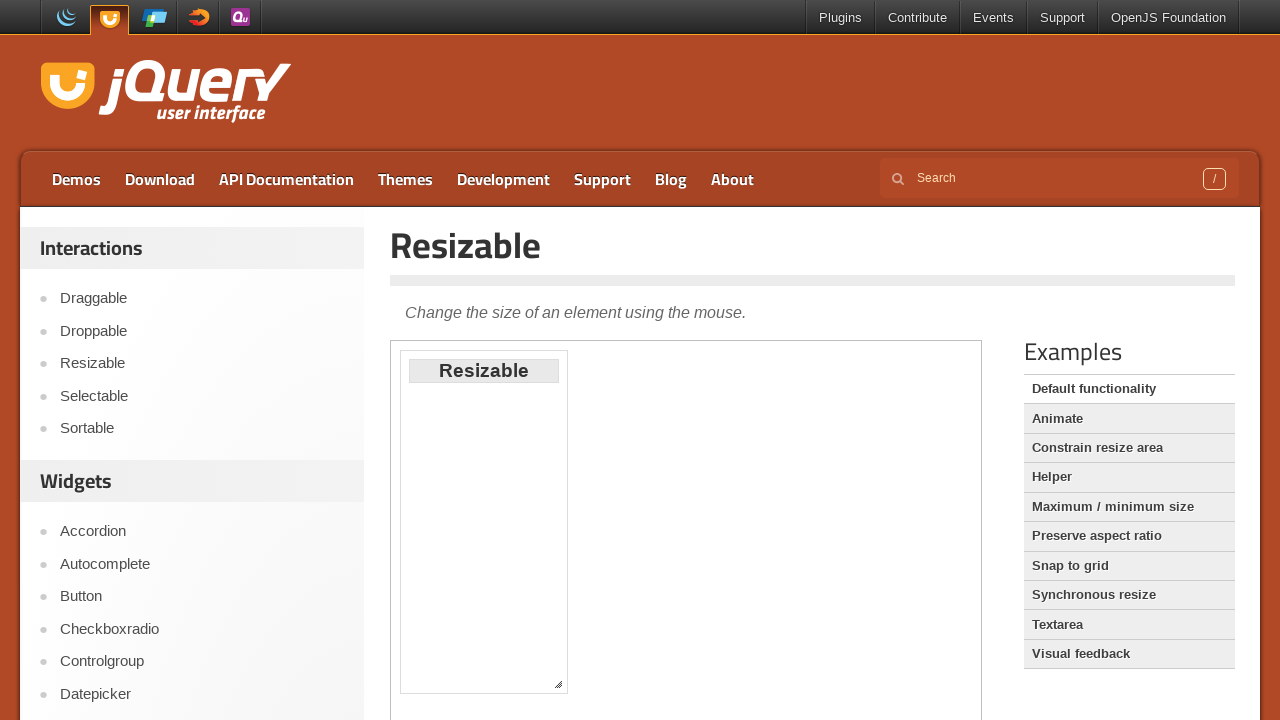